Tests the DemoQA practice form by filling out all fields including name, email, gender, phone, date of birth, subjects, hobbies, picture upload, address, and state/city, then verifies the submission results.

Starting URL: https://demoqa.com/automation-practice-form

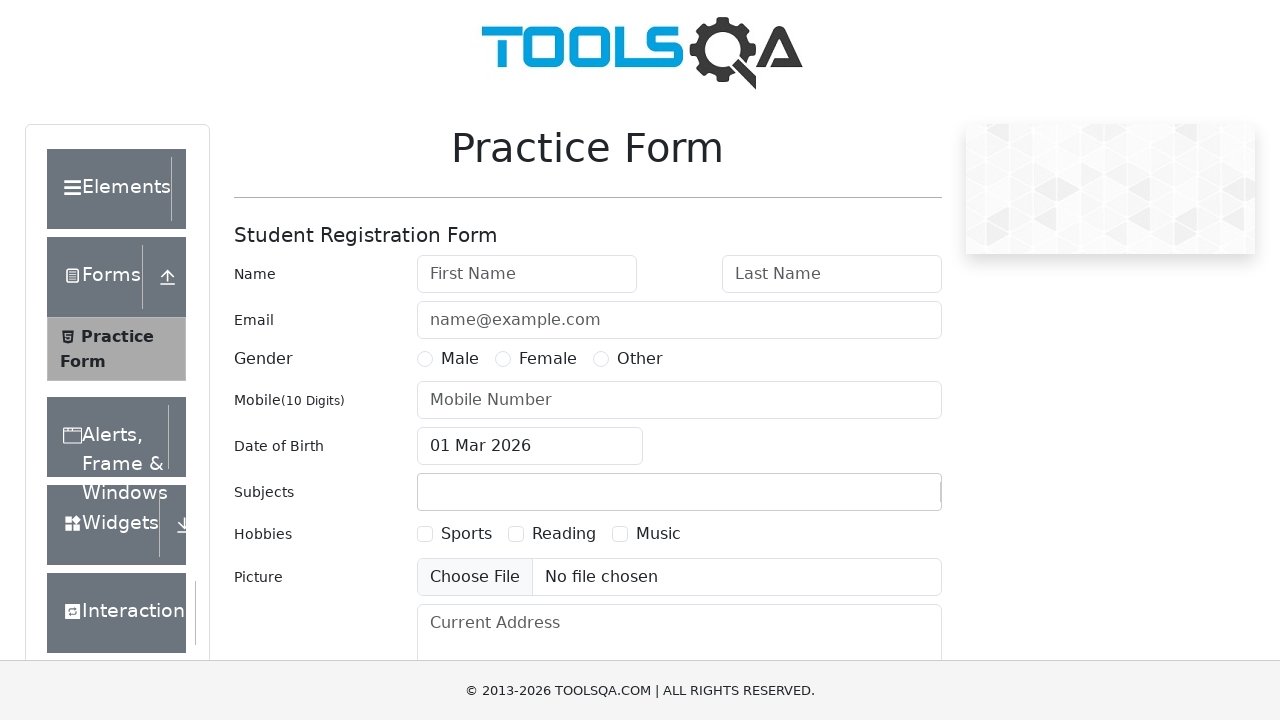

Filled first name field with 'Igor' on #firstName
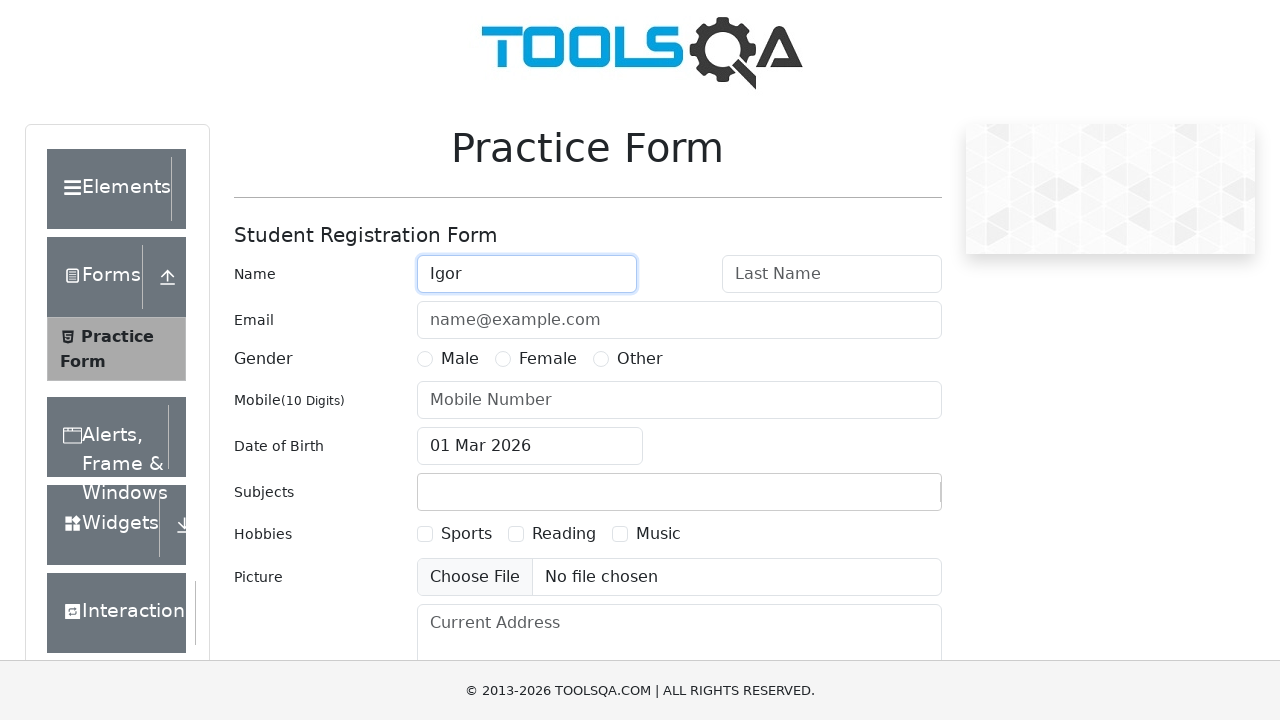

Filled last name field with 'Trubikhov' on #lastName
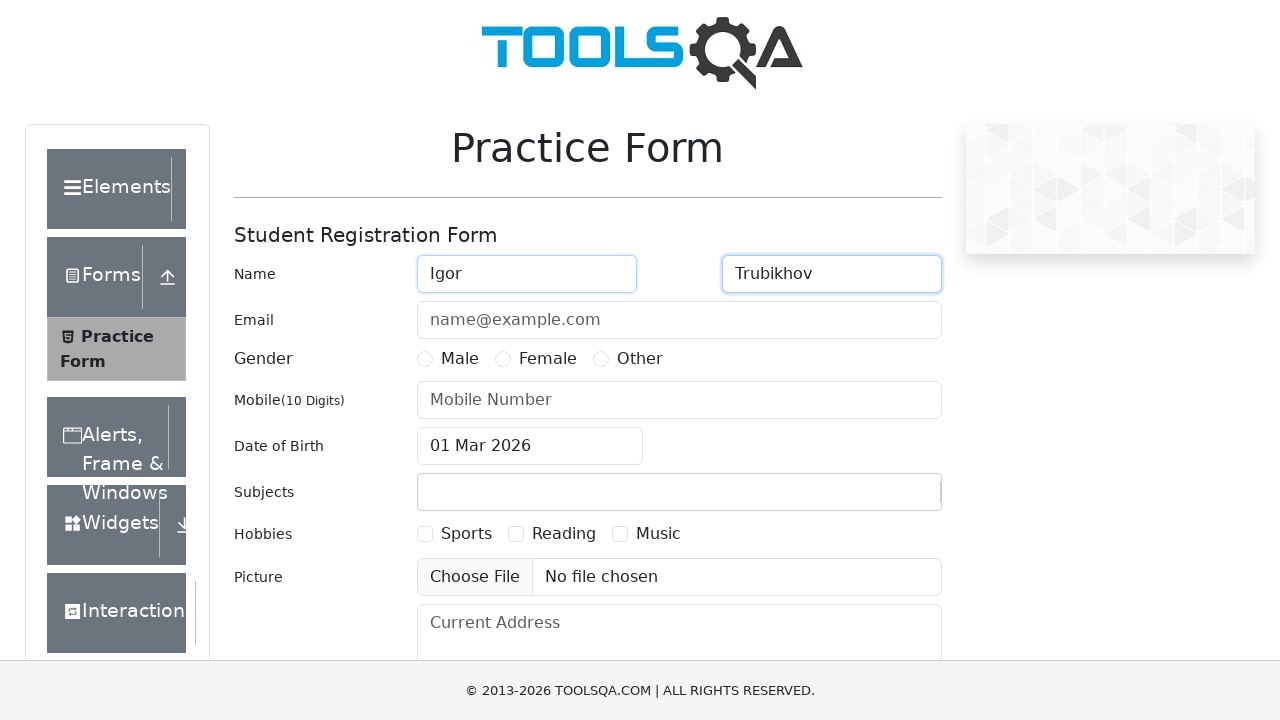

Filled email field with 'garibardi@mail.ru' on #userEmail
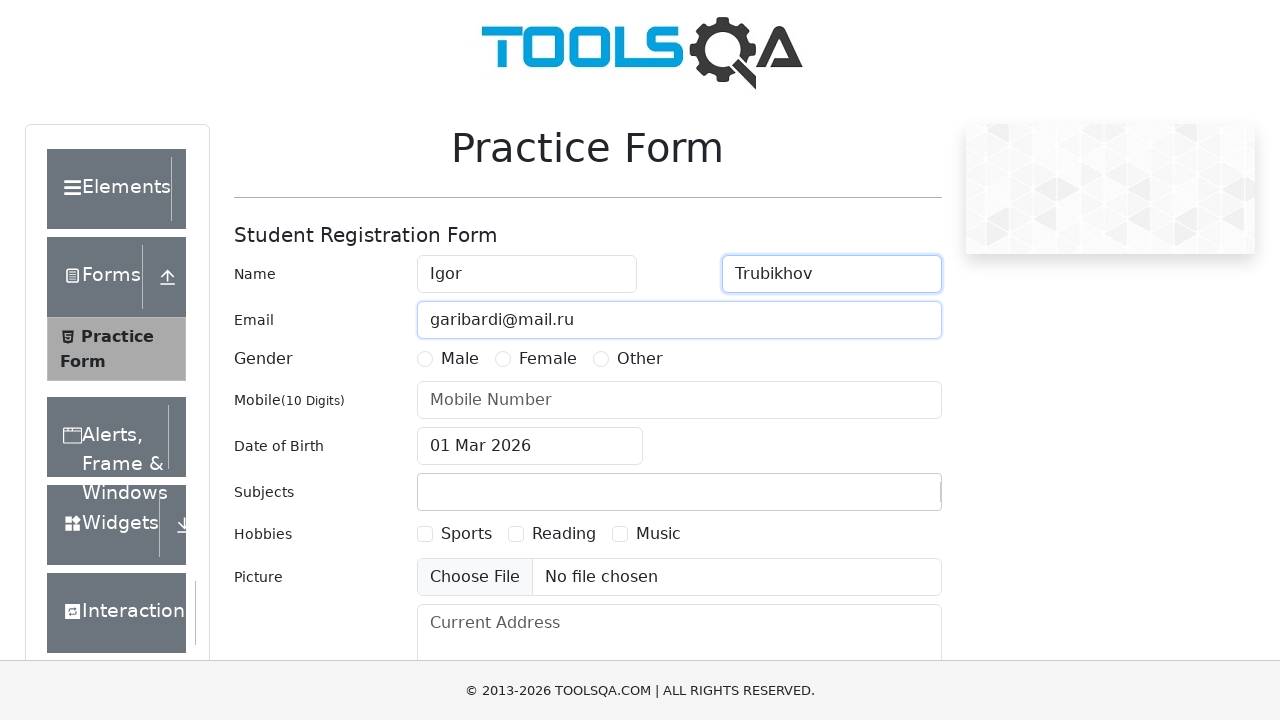

Selected Male gender option at (460, 359) on label[for='gender-radio-1']
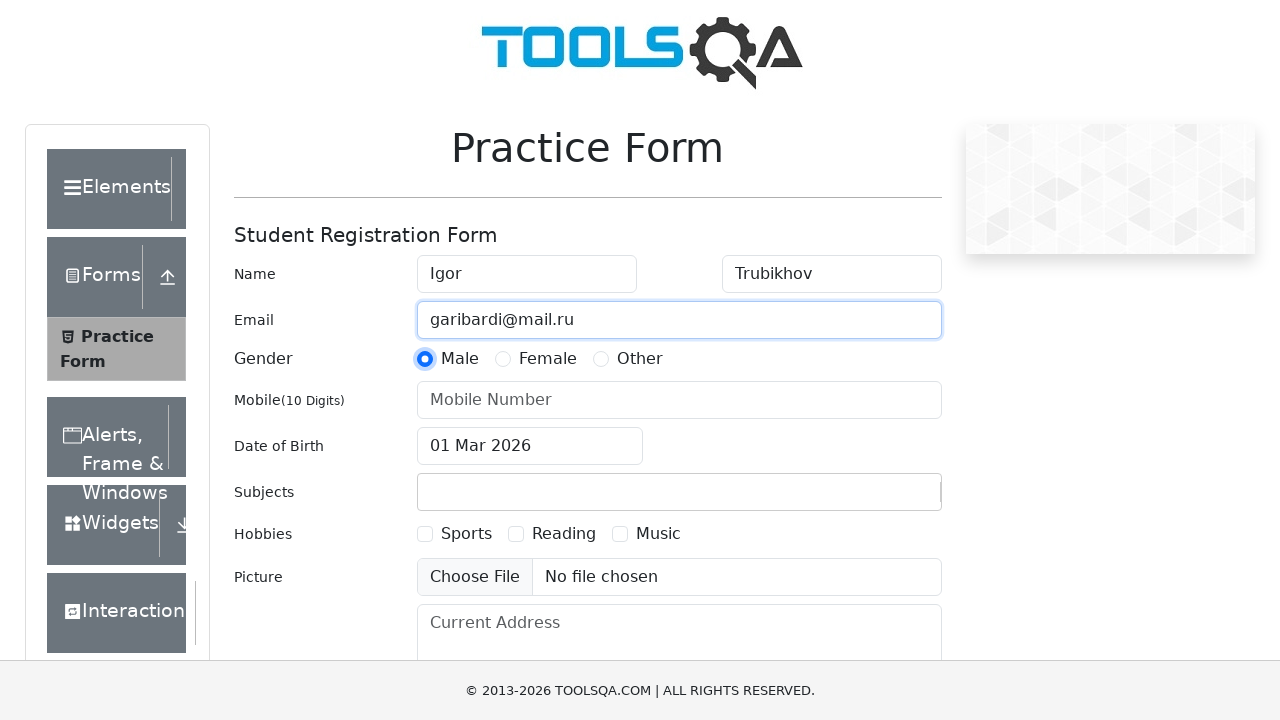

Filled phone number field with '8952381104' on #userNumber
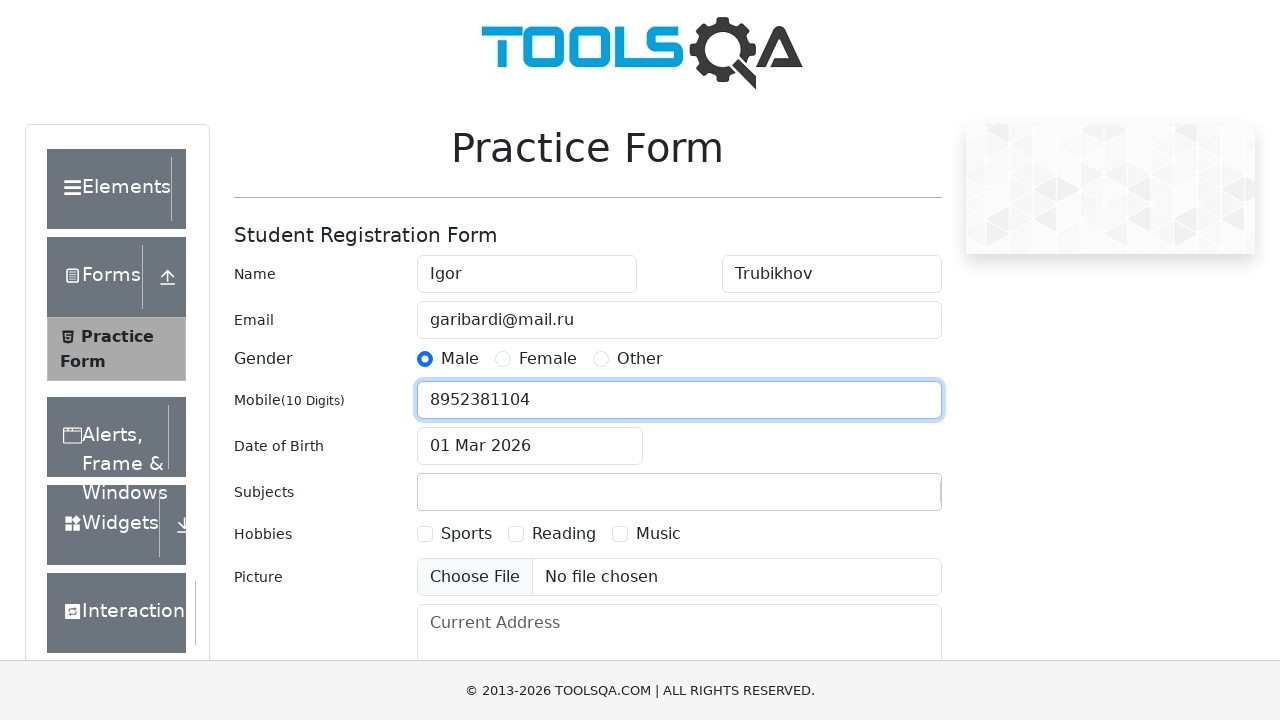

Clicked date picker to open calendar at (530, 446) on #dateOfBirthInput
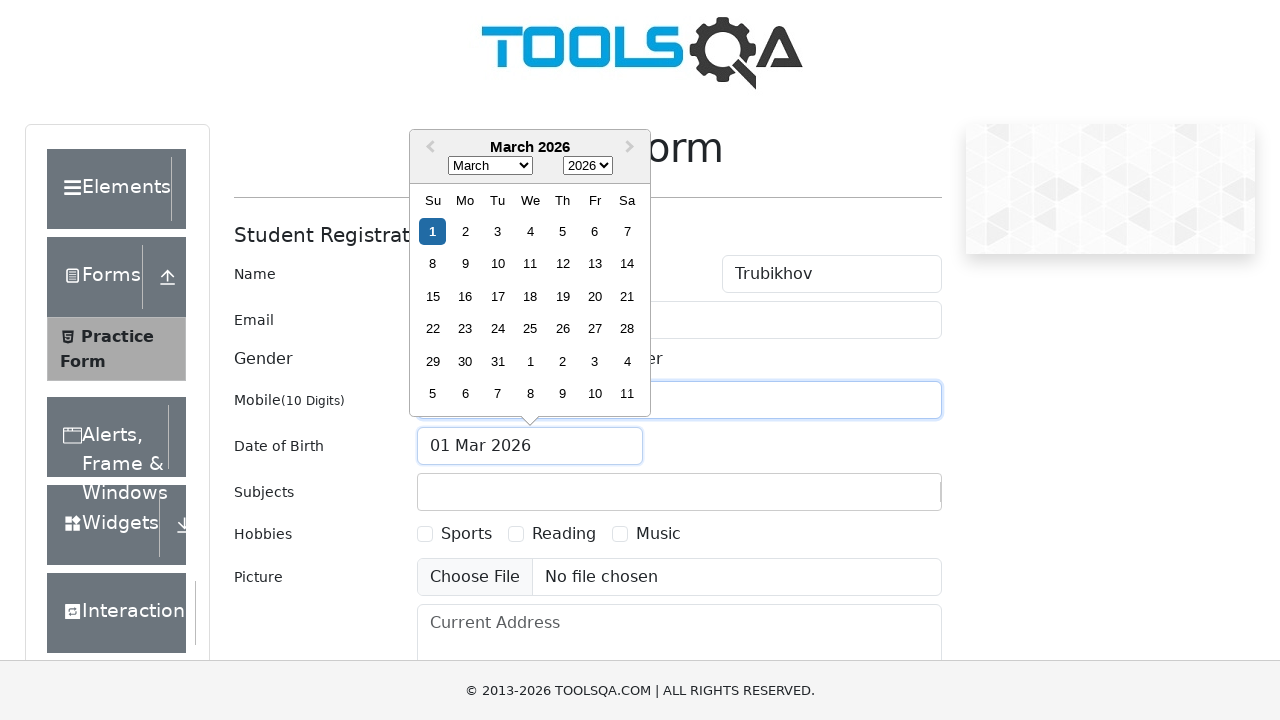

Selected birth year 1991 on .react-datepicker__year-select
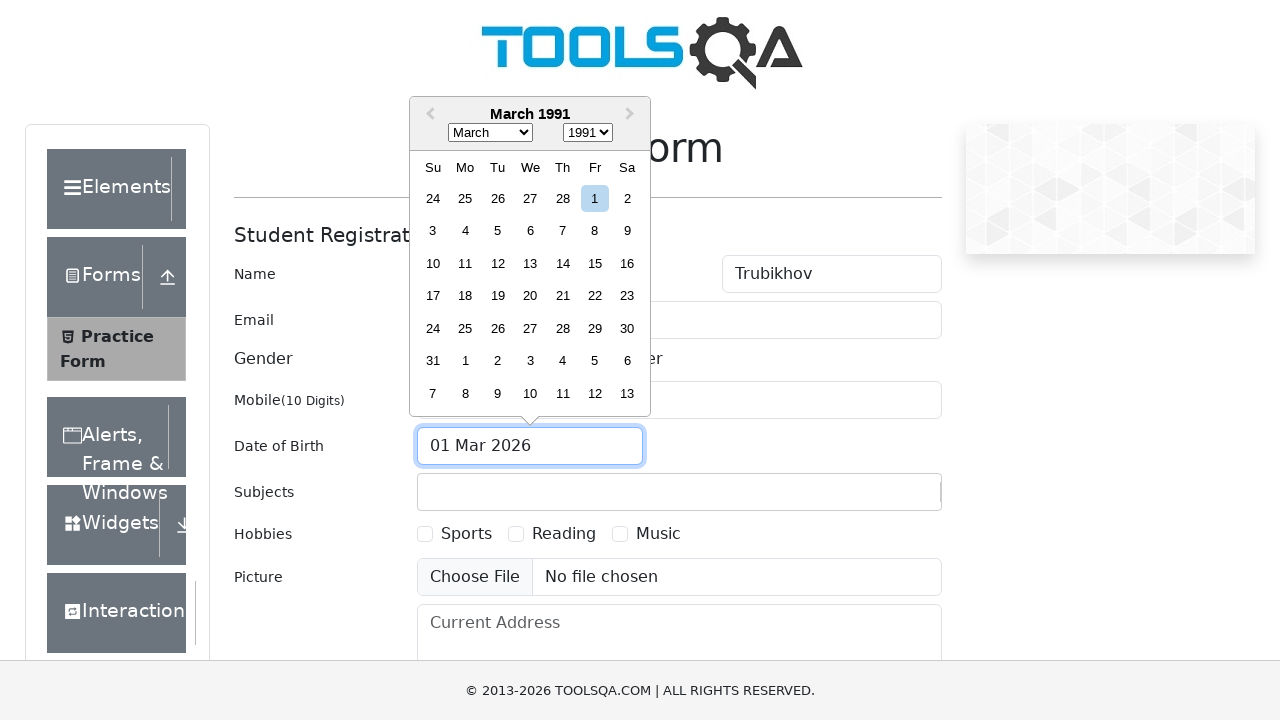

Selected birth month April (index 3) on .react-datepicker__month-select
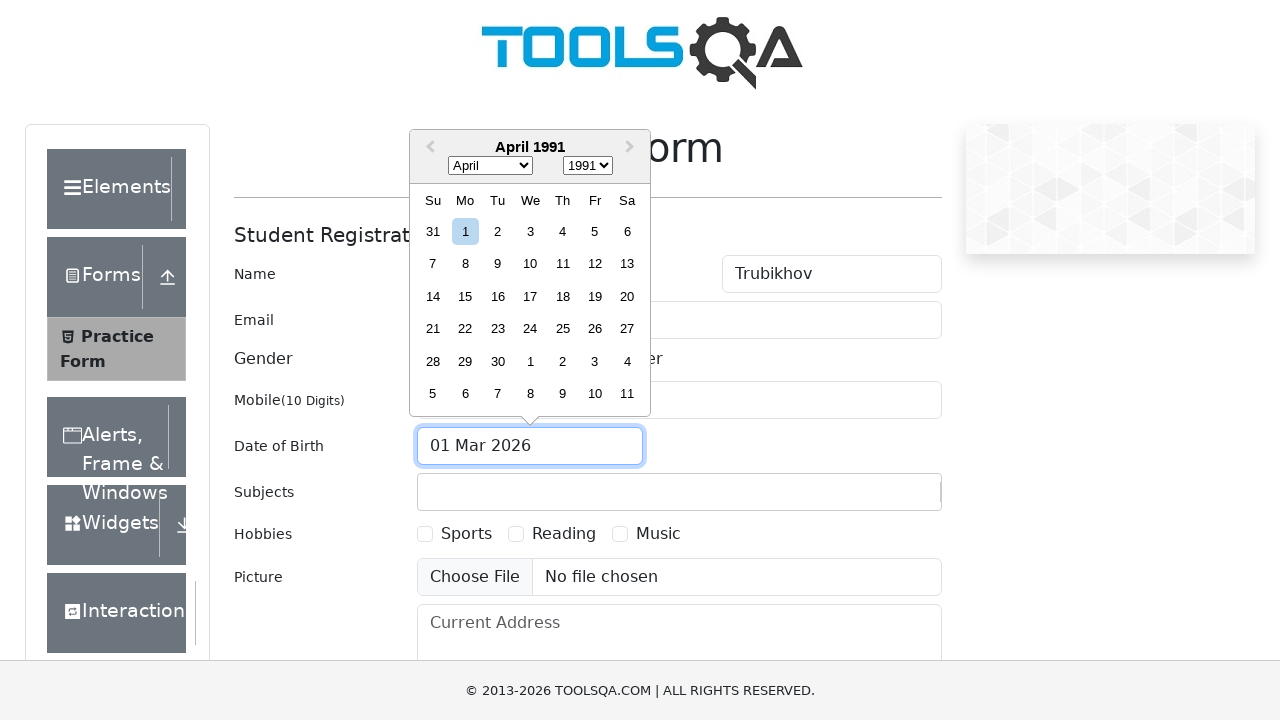

Selected birth day 25 at (562, 329) on .react-datepicker__day--025:not(.react-datepicker__day--outside-month)
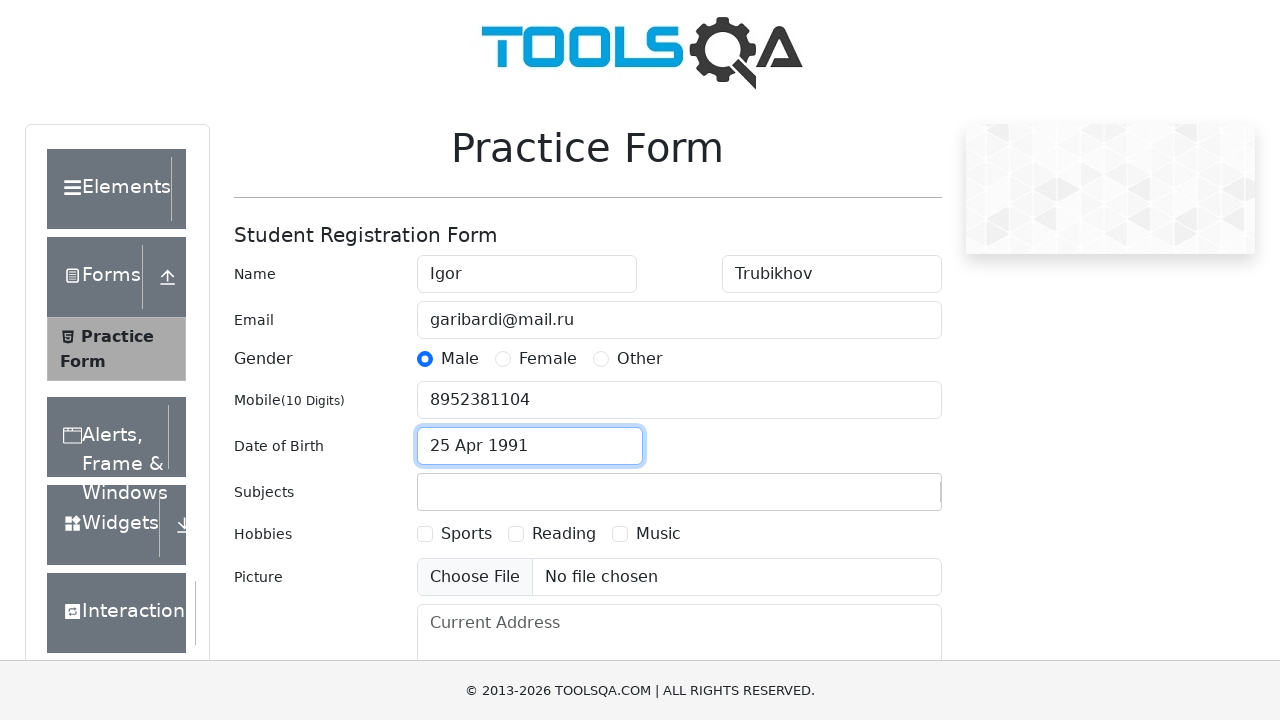

Typed 'ma' in subjects input field on #subjectsInput
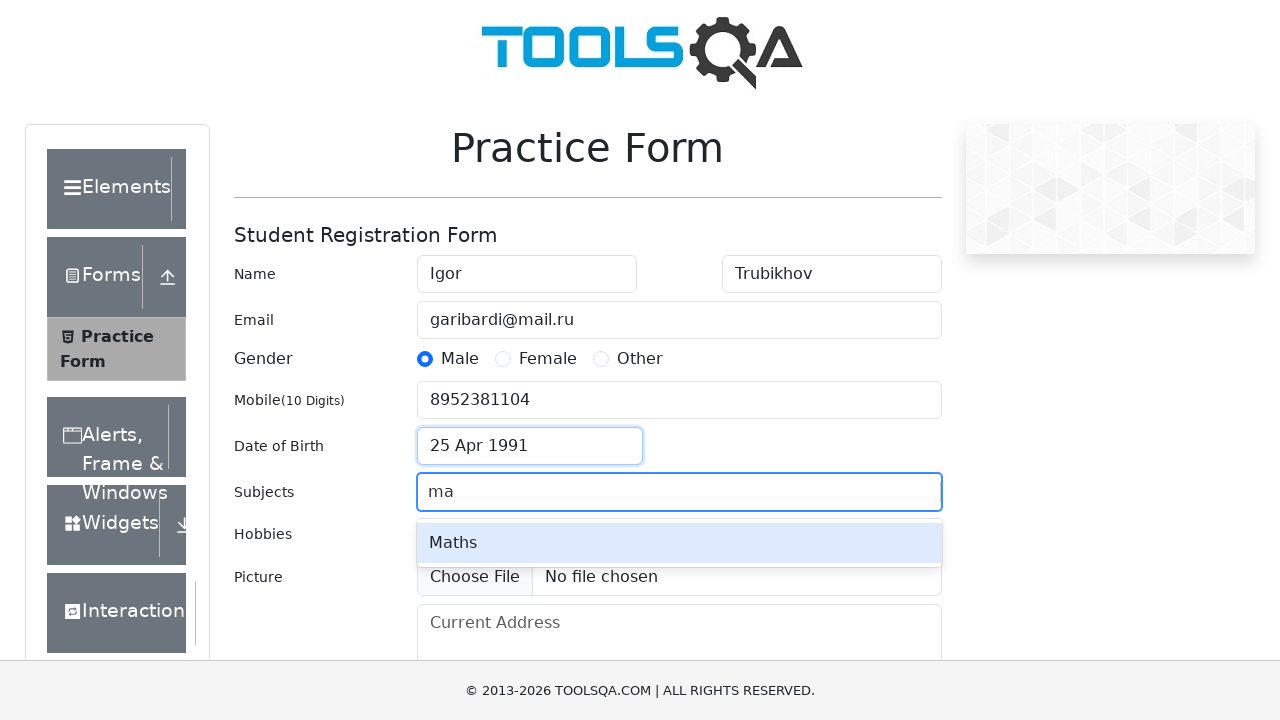

Selected Maths from subjects dropdown at (679, 543) on .subjects-auto-complete__option >> text=Maths
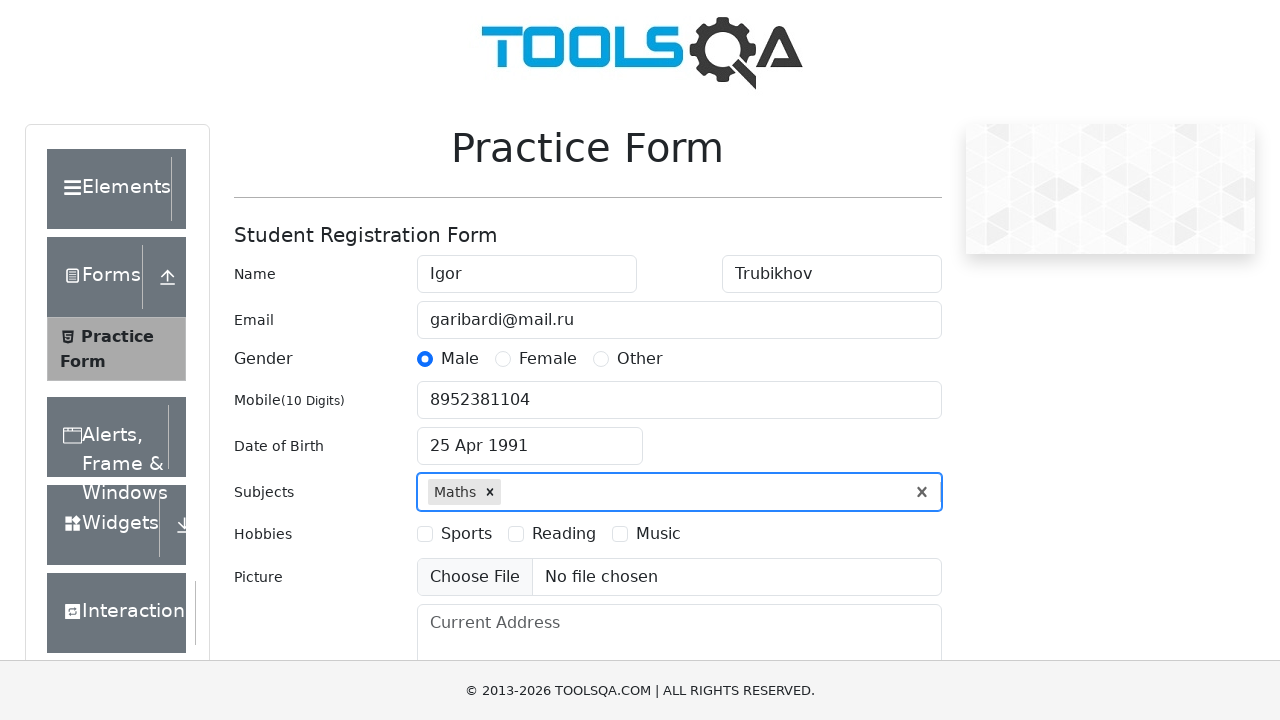

Selected Sports hobby checkbox at (466, 534) on label[for='hobbies-checkbox-1']
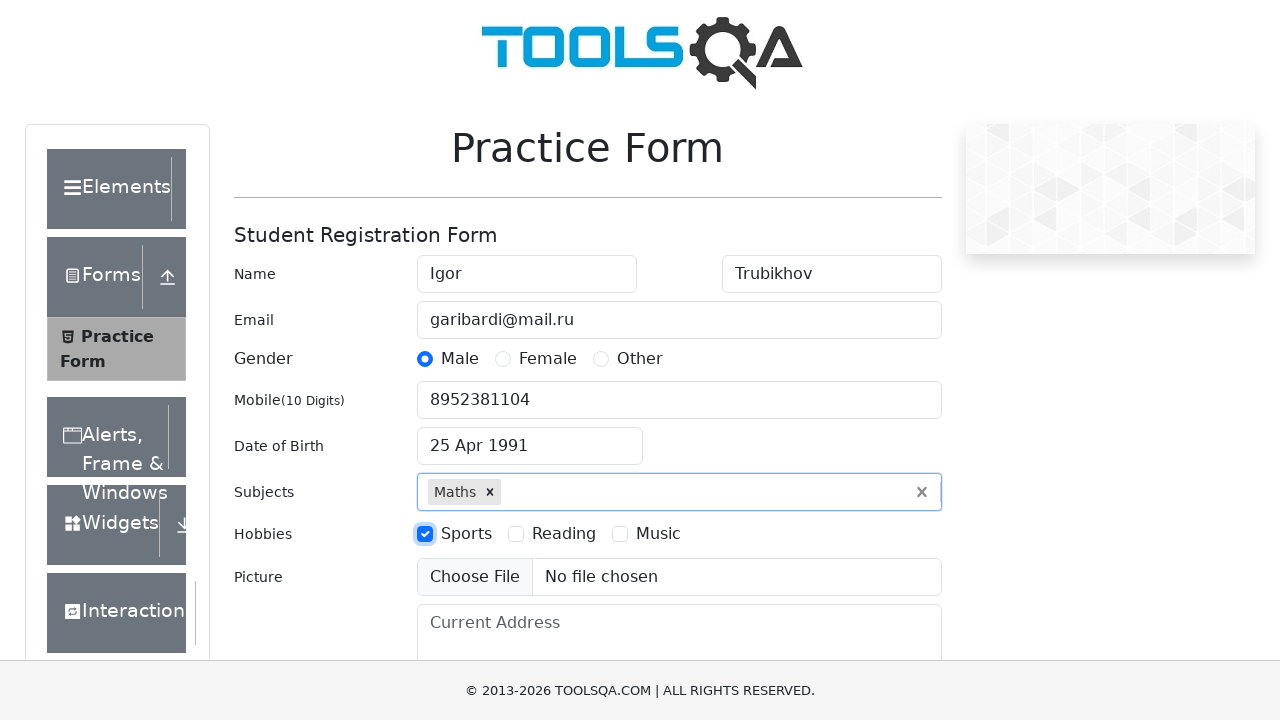

Filled address field with '2-y Karavannay 15-4' on #currentAddress
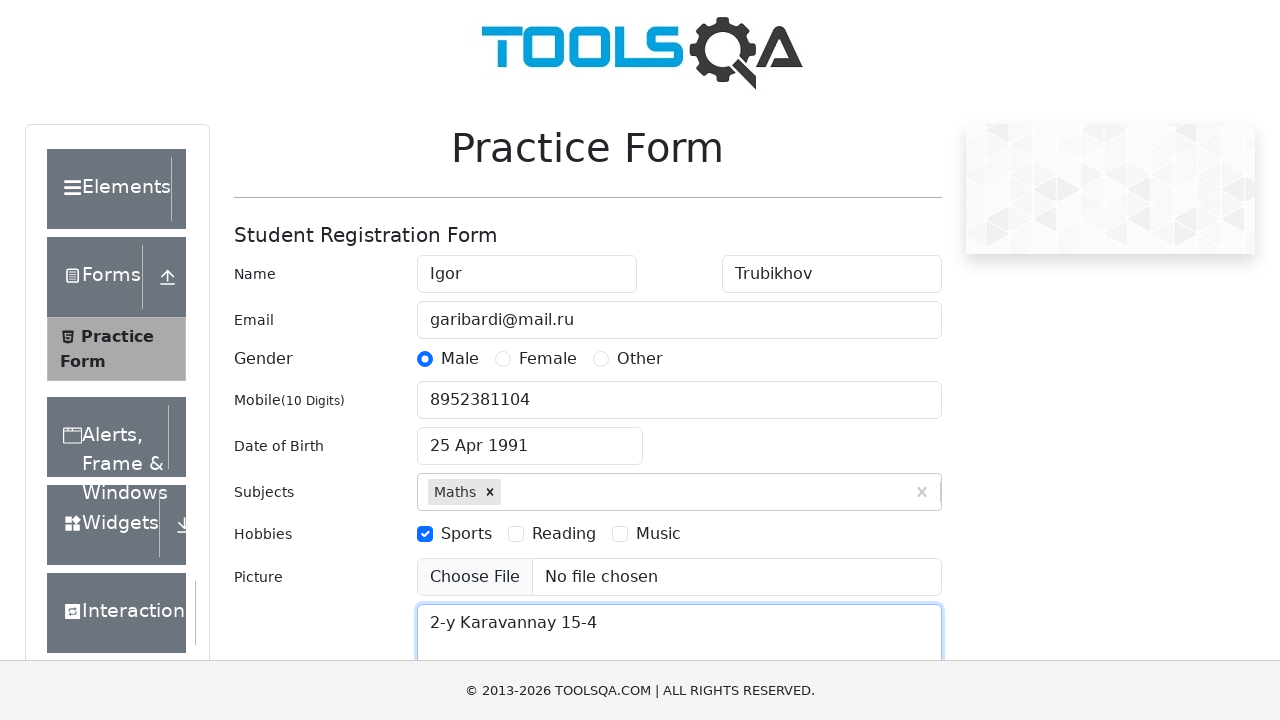

Clicked state dropdown to open options at (527, 437) on #state
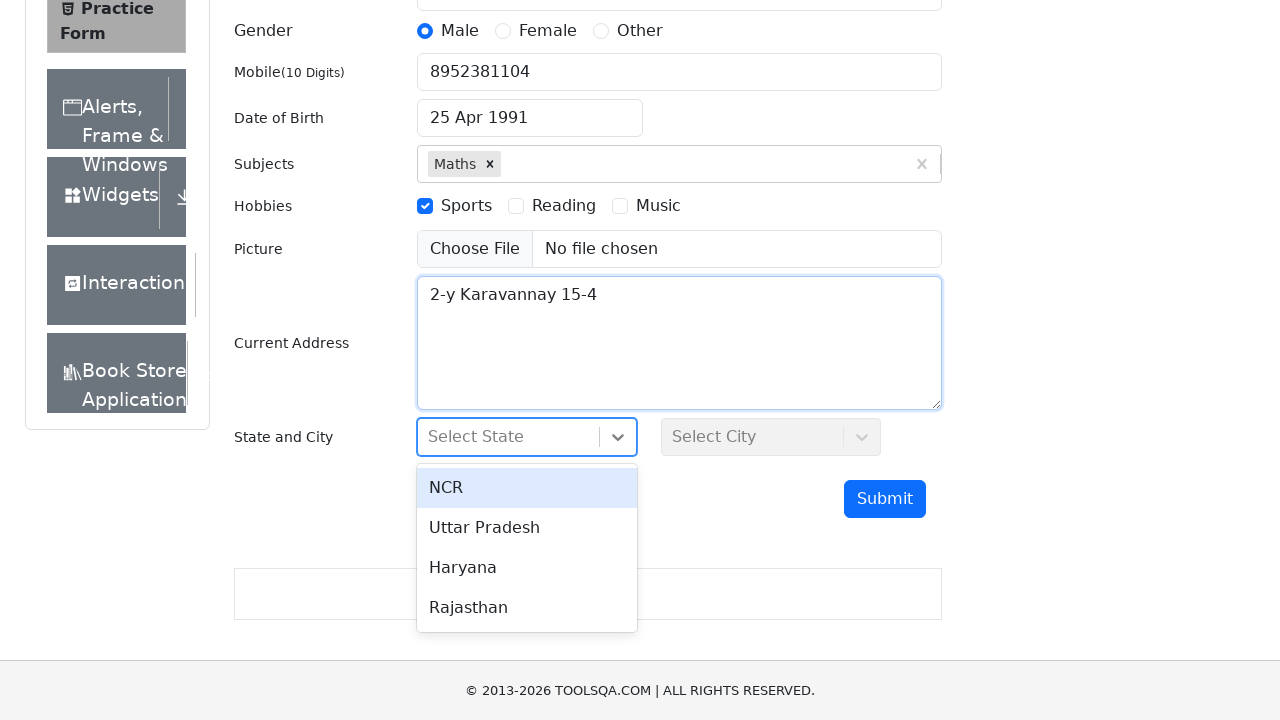

Selected Haryana from state dropdown at (527, 568) on #react-select-3-option-2
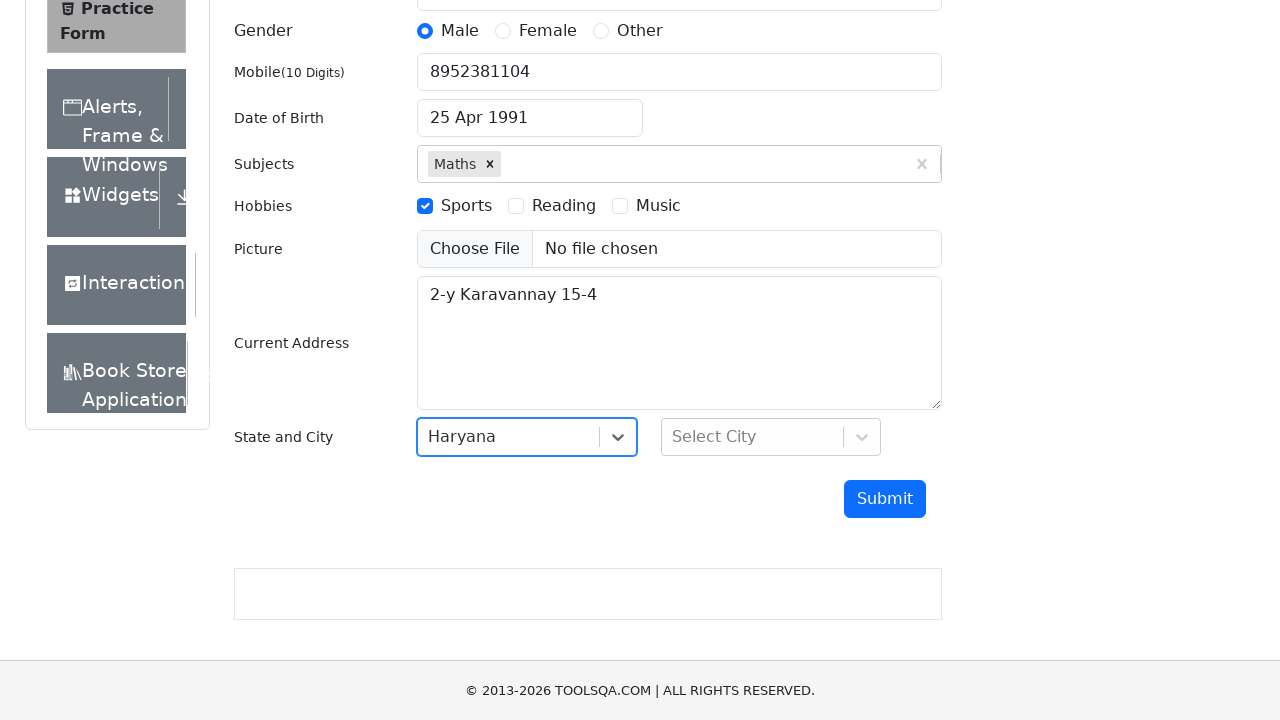

Clicked city dropdown to open options at (771, 437) on #city
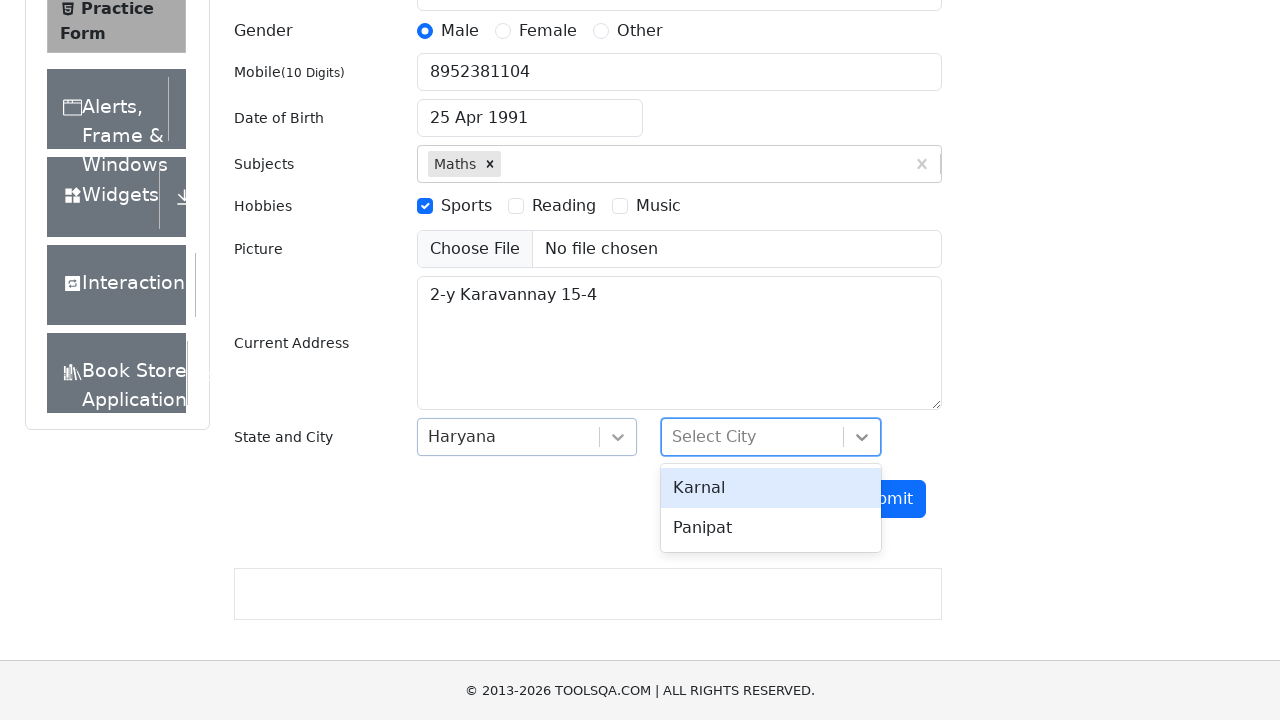

Selected Karnal from city dropdown at (771, 528) on #react-select-4-option-1
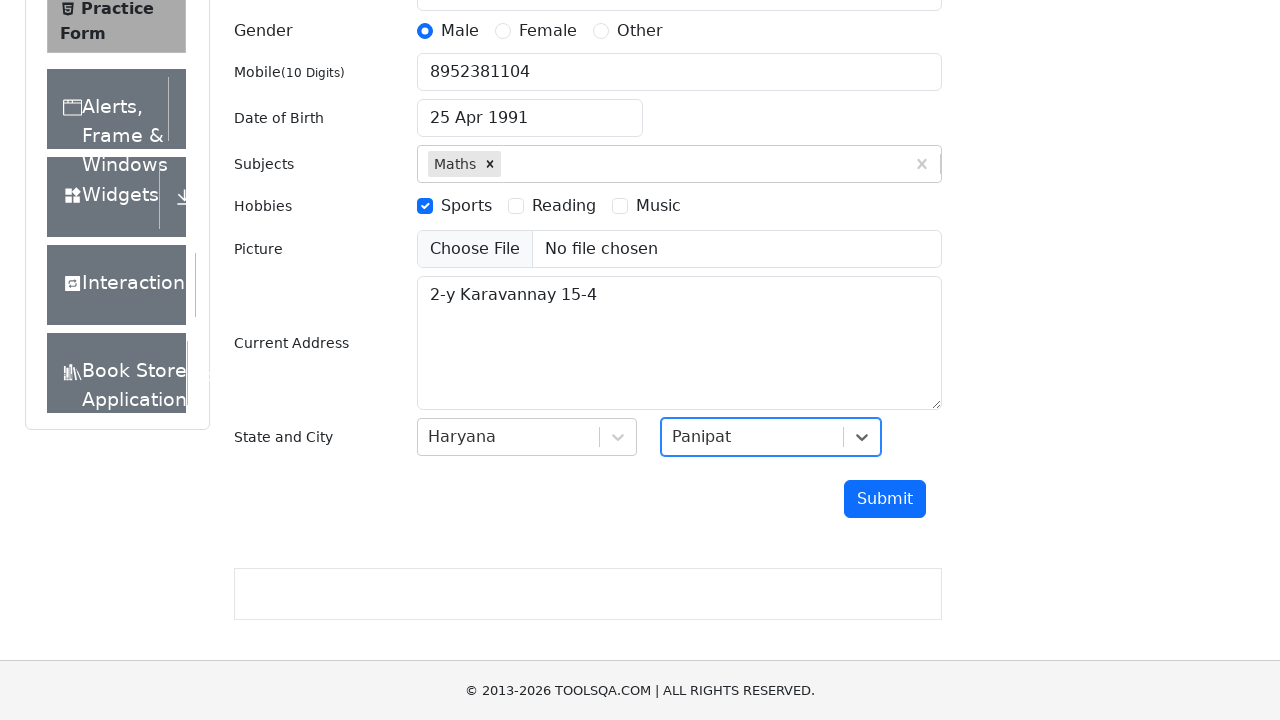

Clicked submit button to submit the form at (885, 499) on #submit
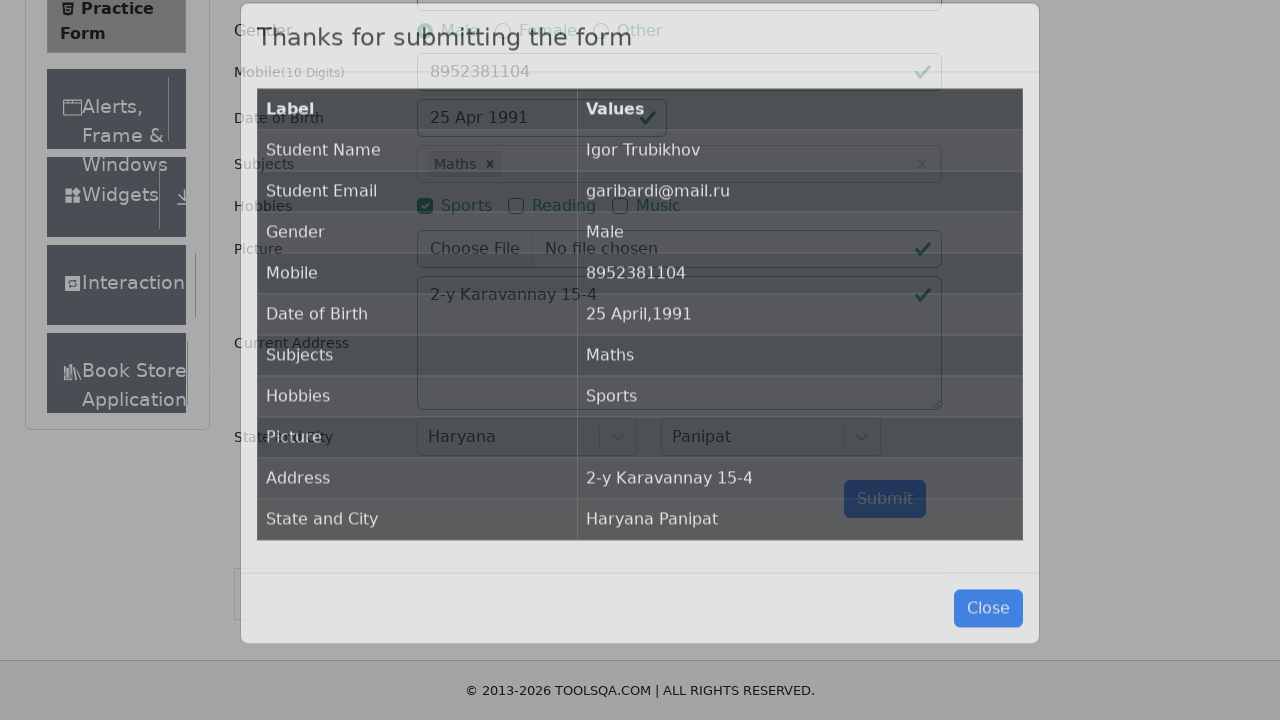

Results modal content loaded
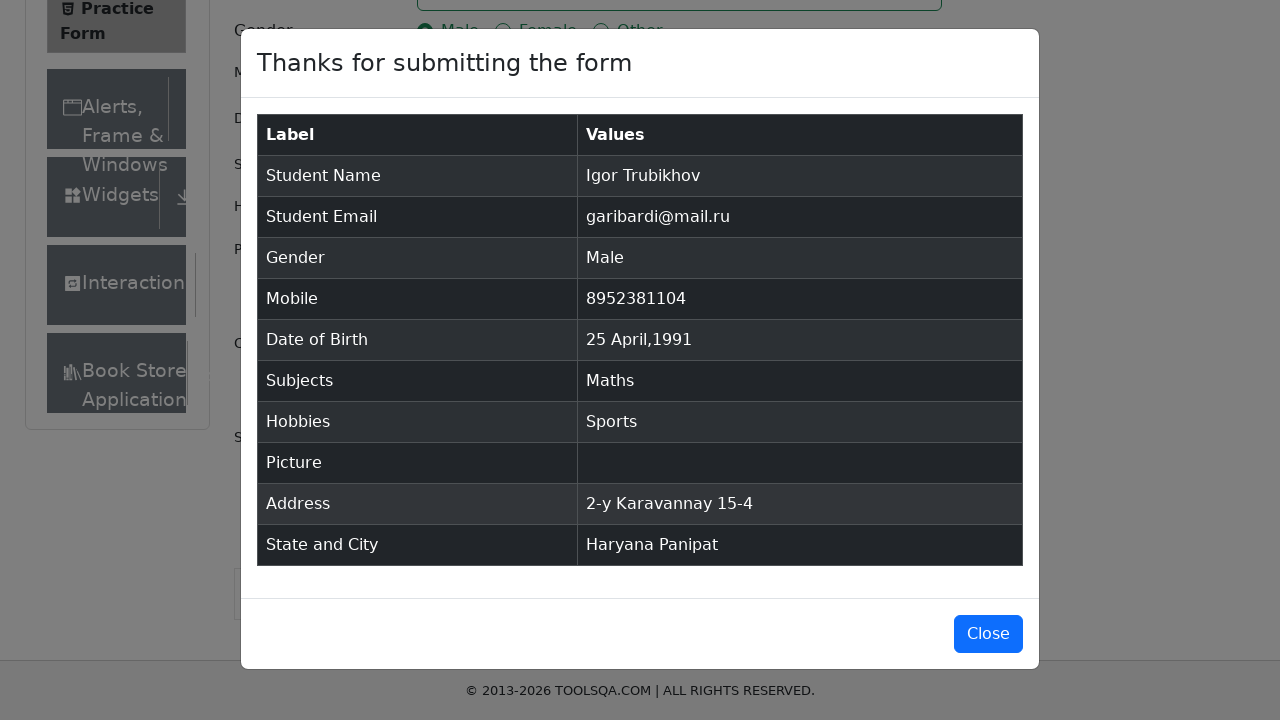

Verified submission results showing 'Igor Trubikhov'
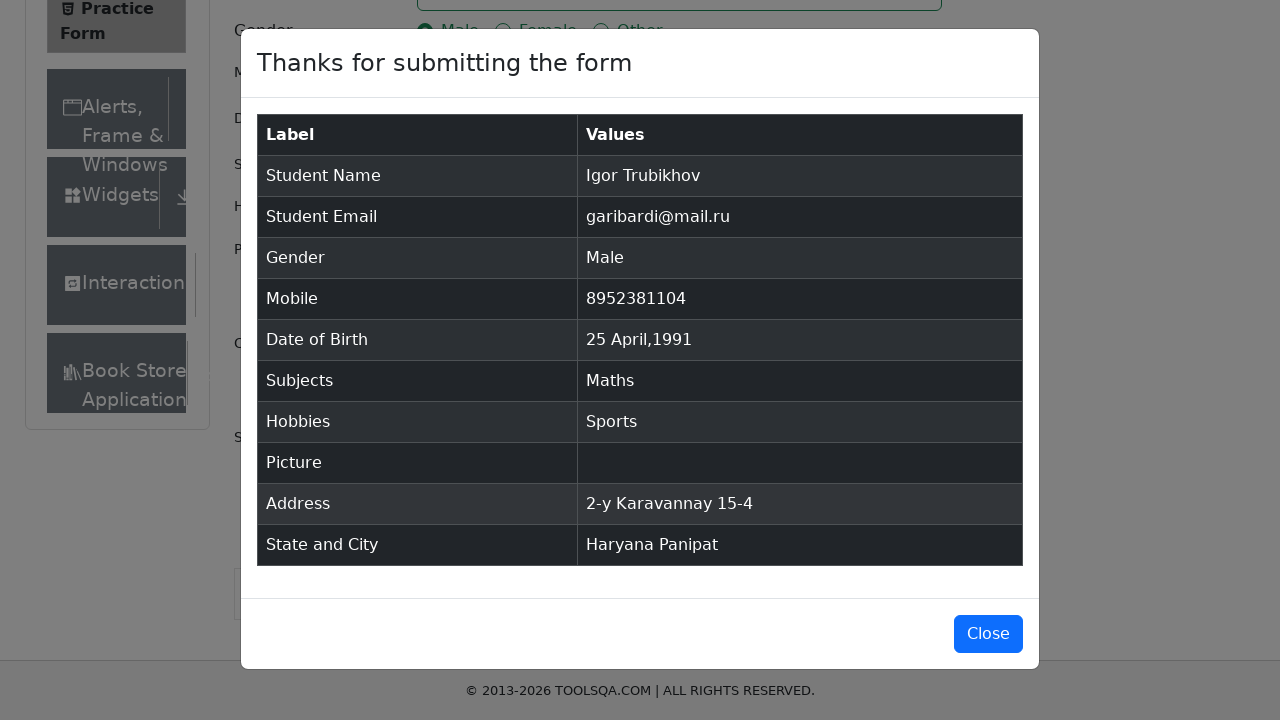

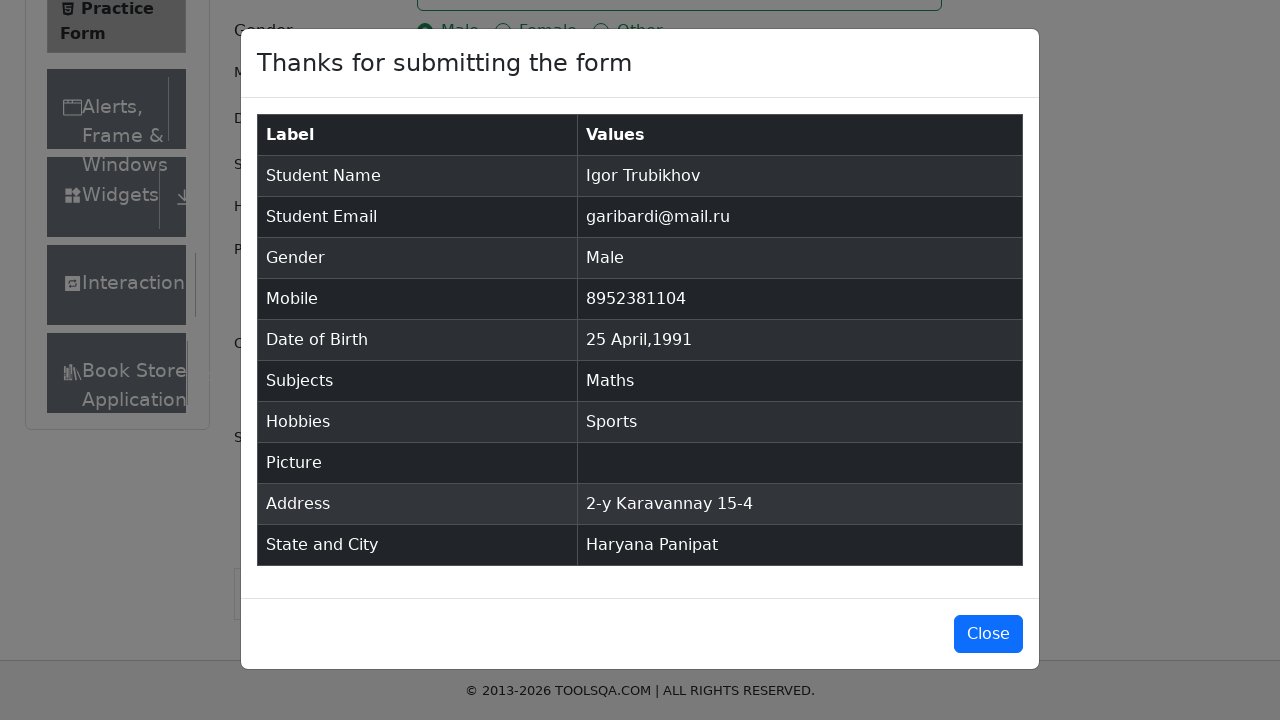